Tests keyboard key press functionality by sending SPACE and LEFT arrow keys to a key press testing page and verifying the displayed result text matches the expected key names.

Starting URL: http://the-internet.herokuapp.com/key_presses

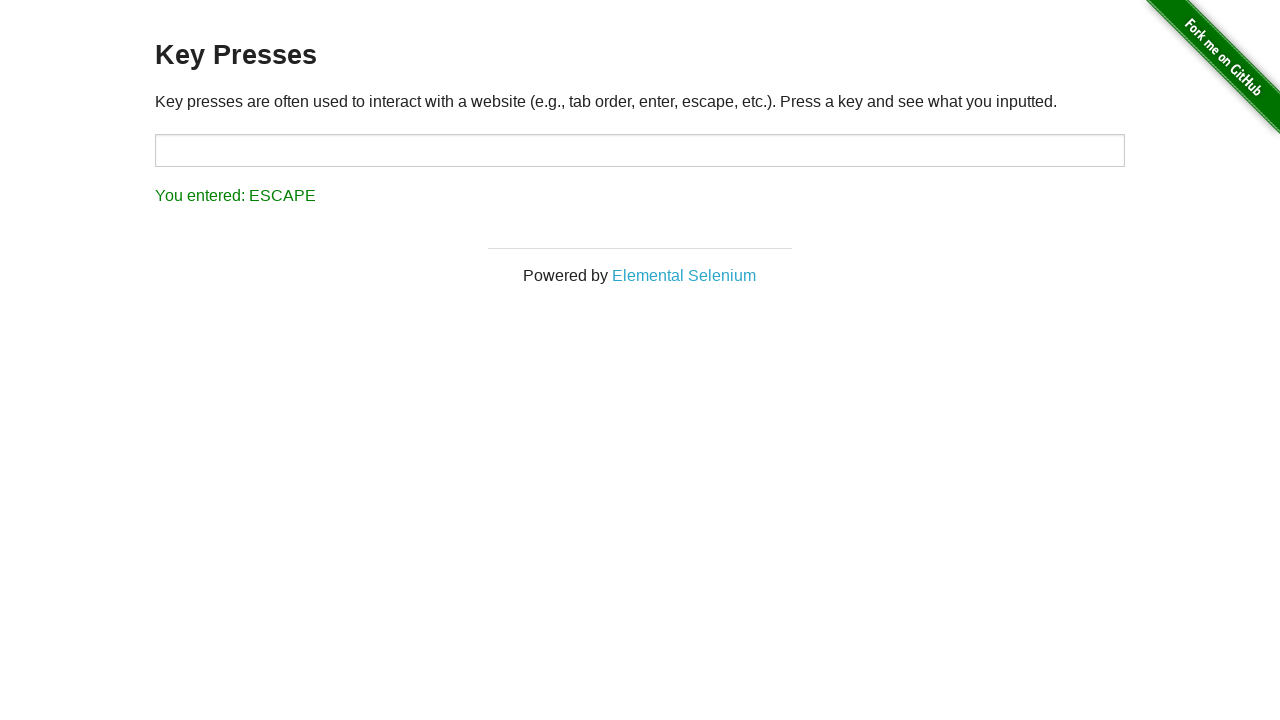

Pressed SPACE key in content area on #content
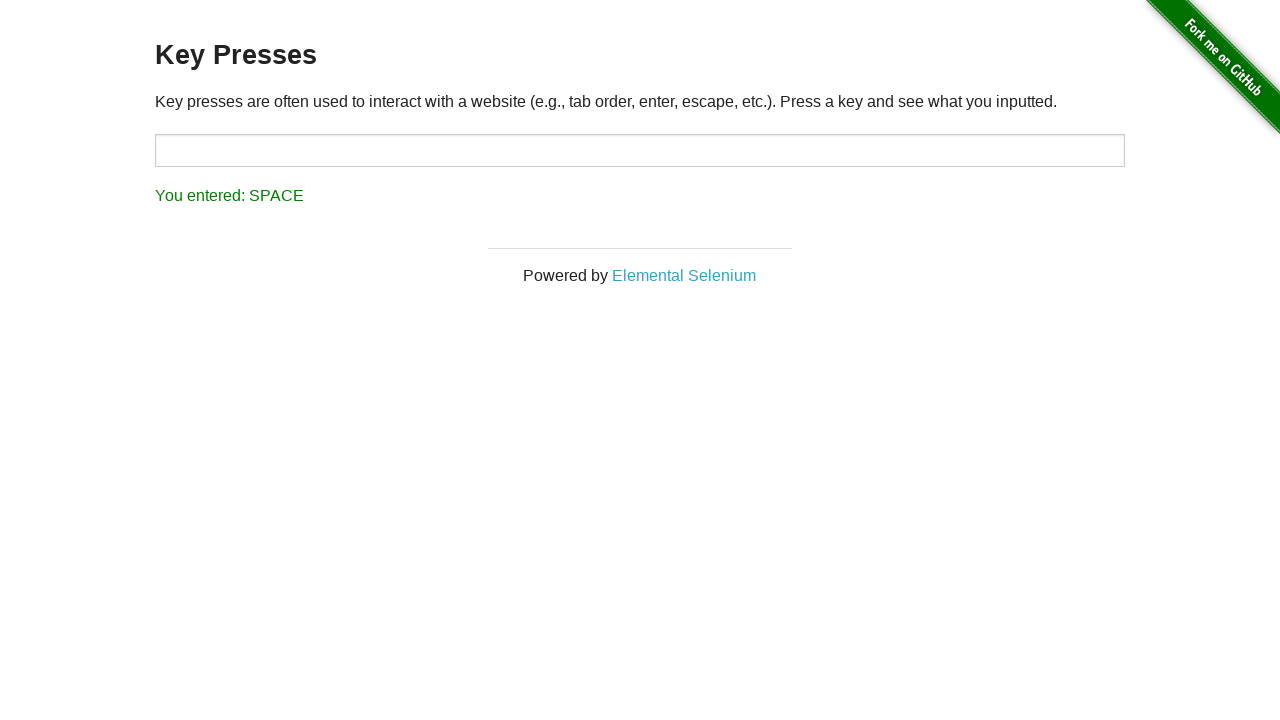

Retrieved result text after SPACE key press
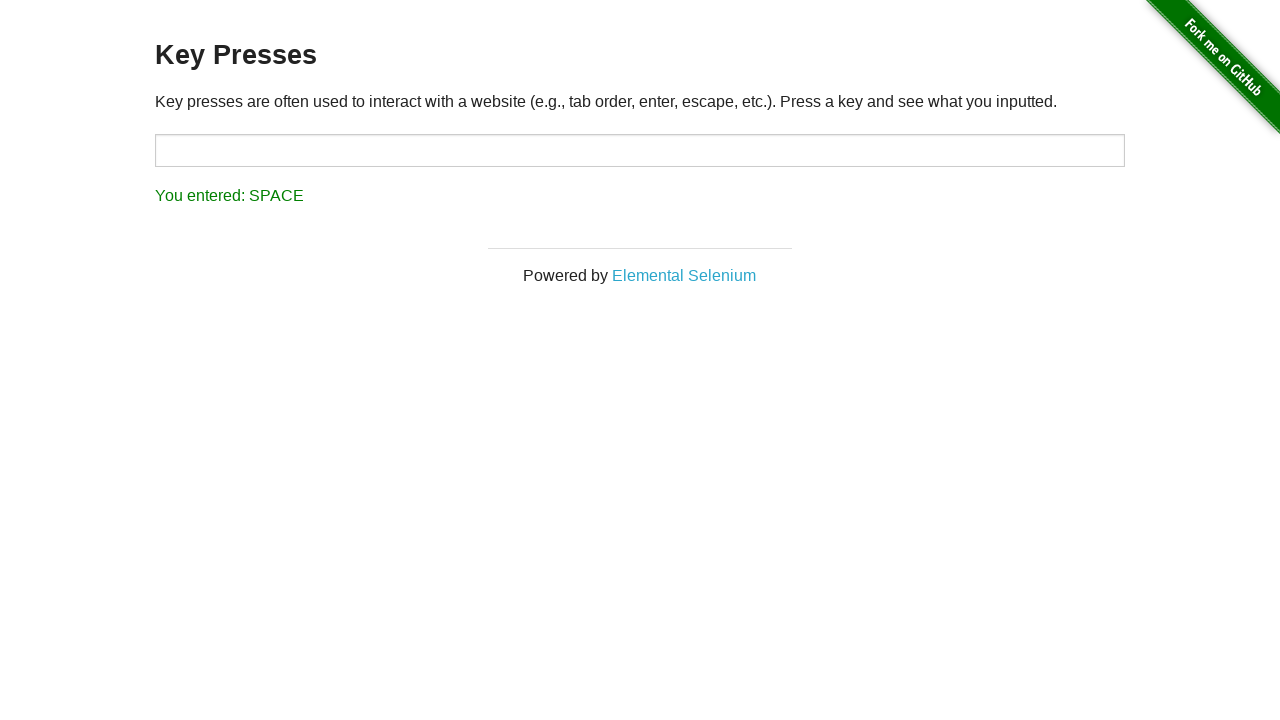

Verified result text matches 'You entered: SPACE'
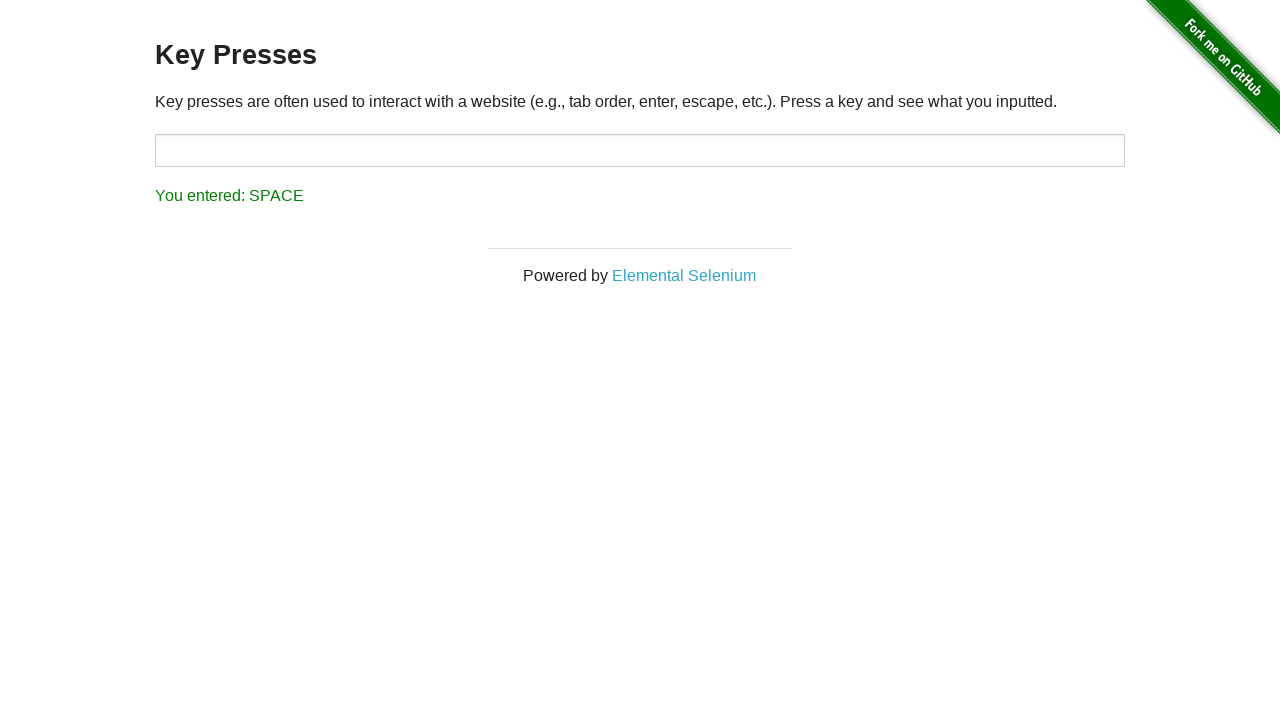

Pressed LEFT arrow key
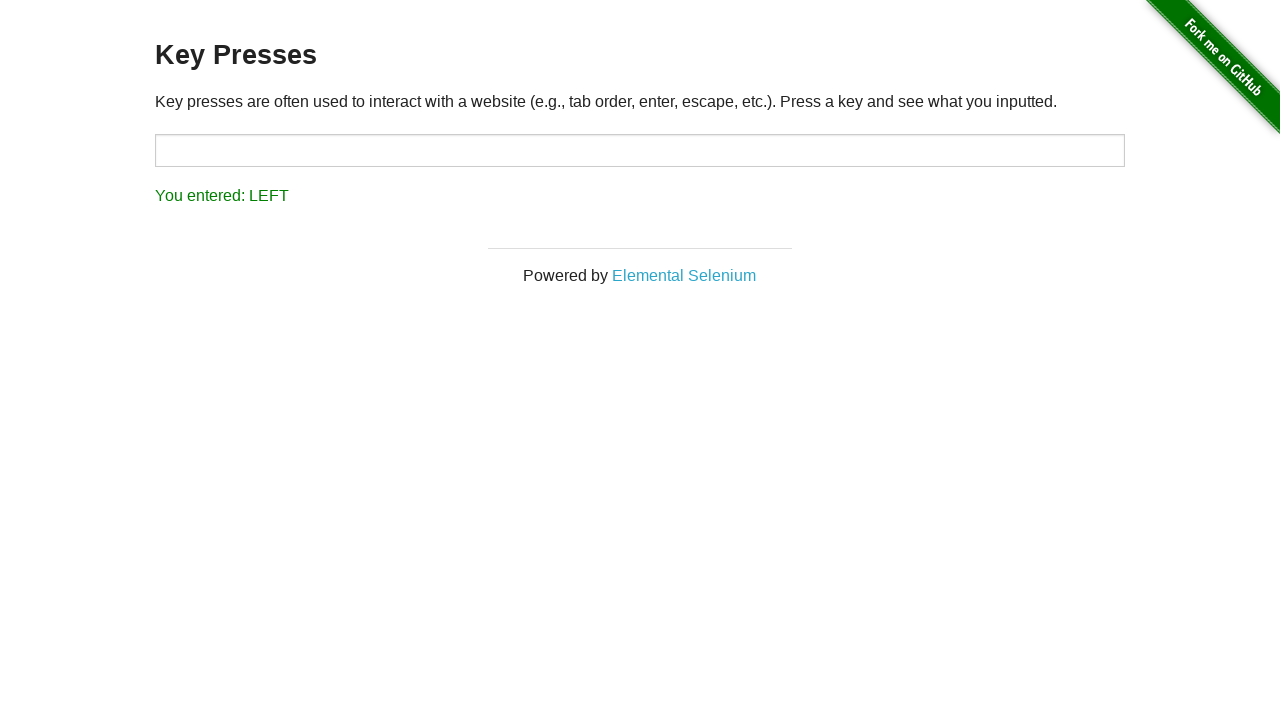

Retrieved result text after LEFT arrow key press
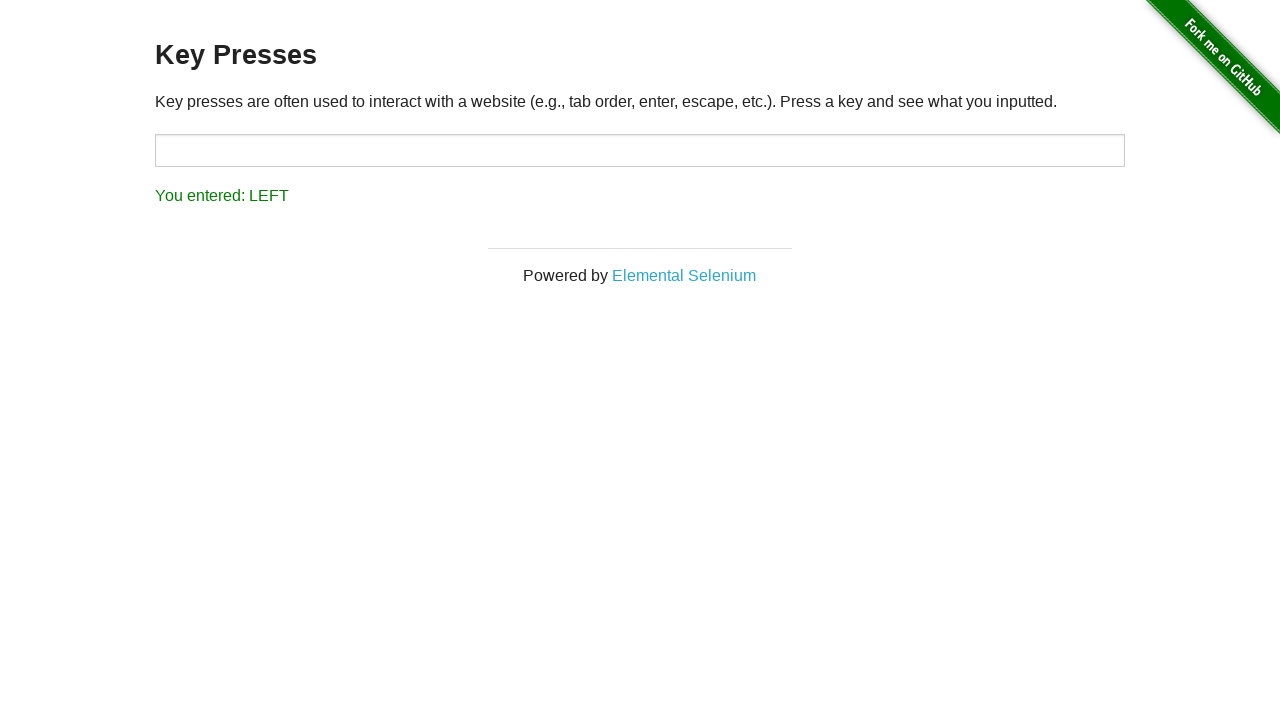

Verified result text matches 'You entered: LEFT'
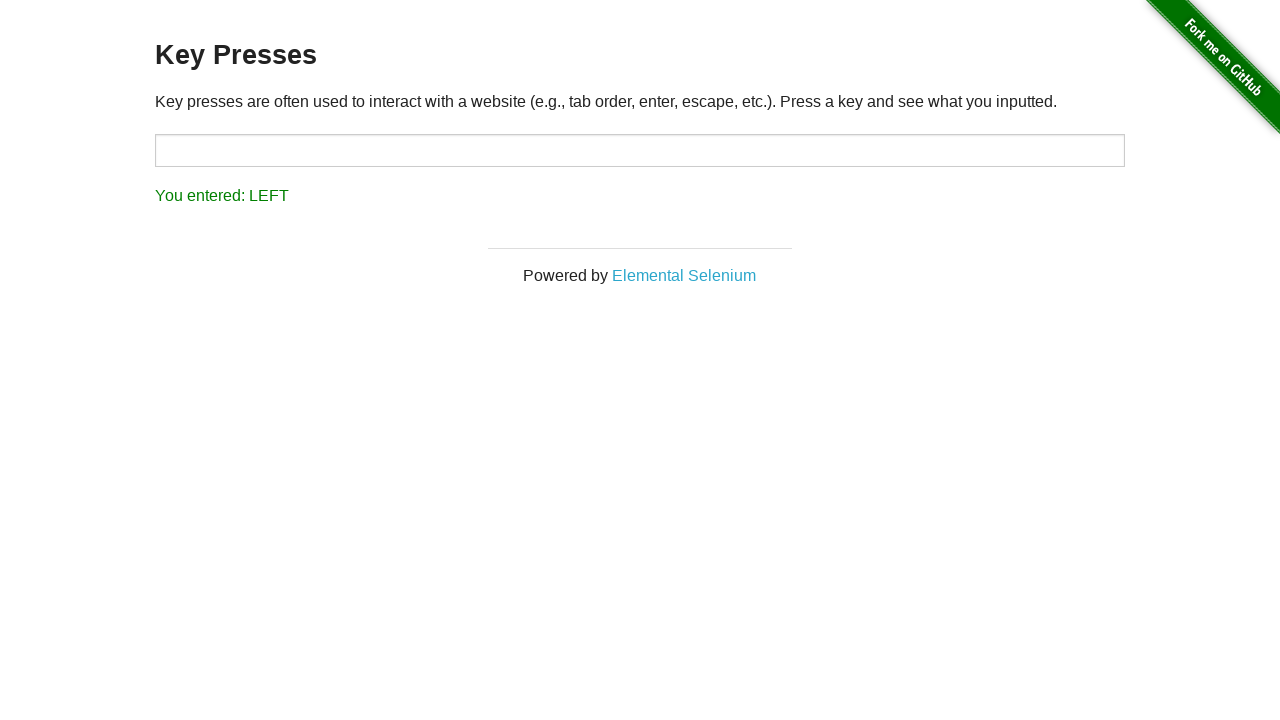

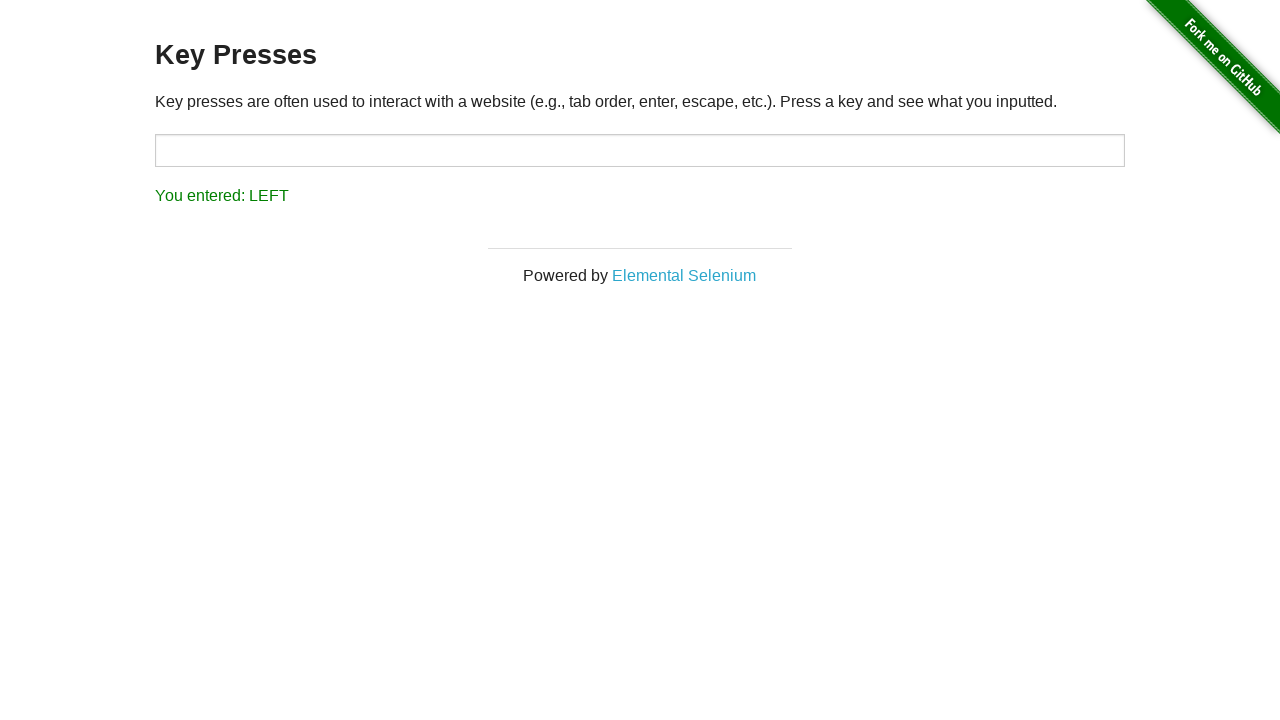